Tests multi-select dropdown functionality by selecting and deselecting options using various methods (by index, value, and visible text)

Starting URL: https://omayo.blogspot.com/

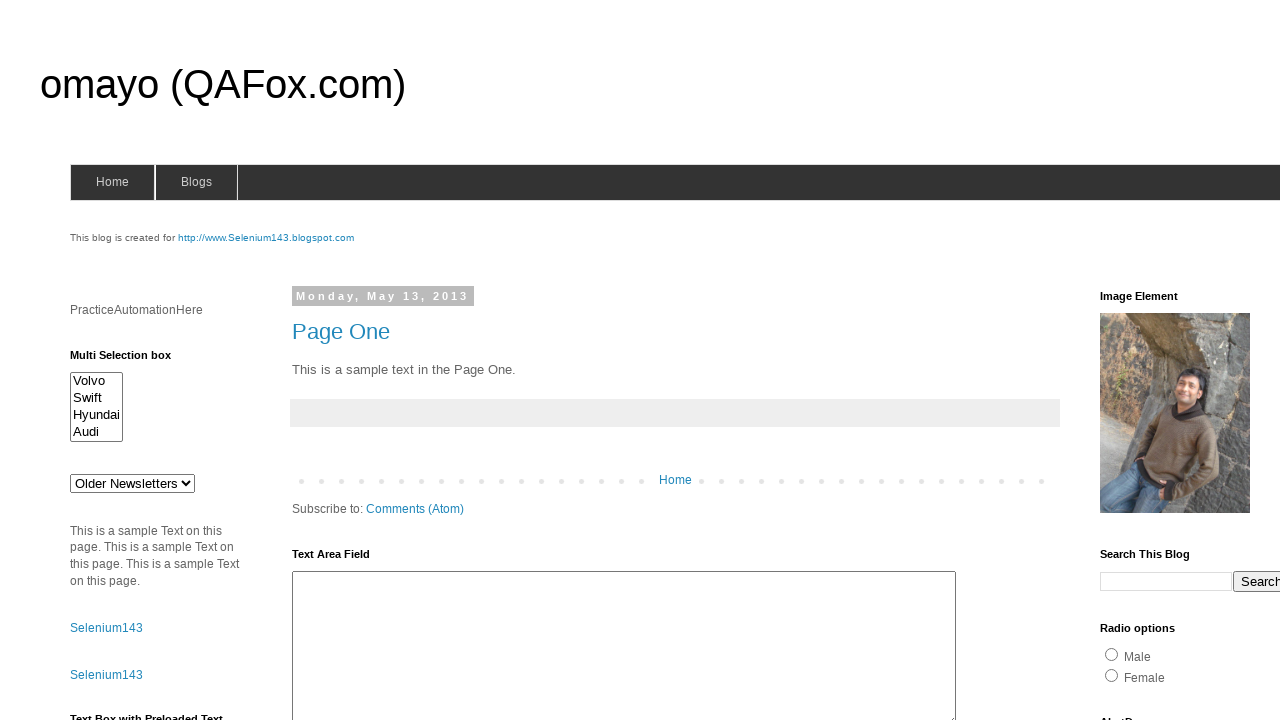

Located multi-select dropdown element with ID 'multiselect1'
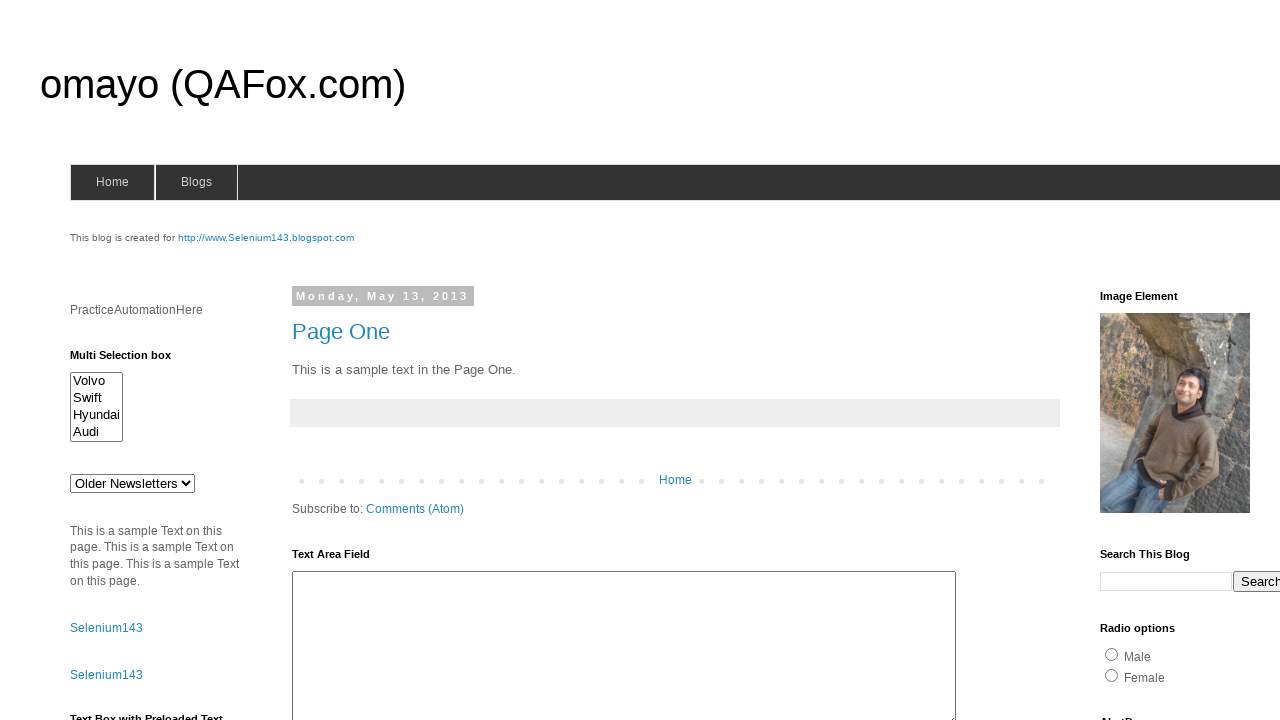

Selected option by index 0 (Volvo) on #multiselect1
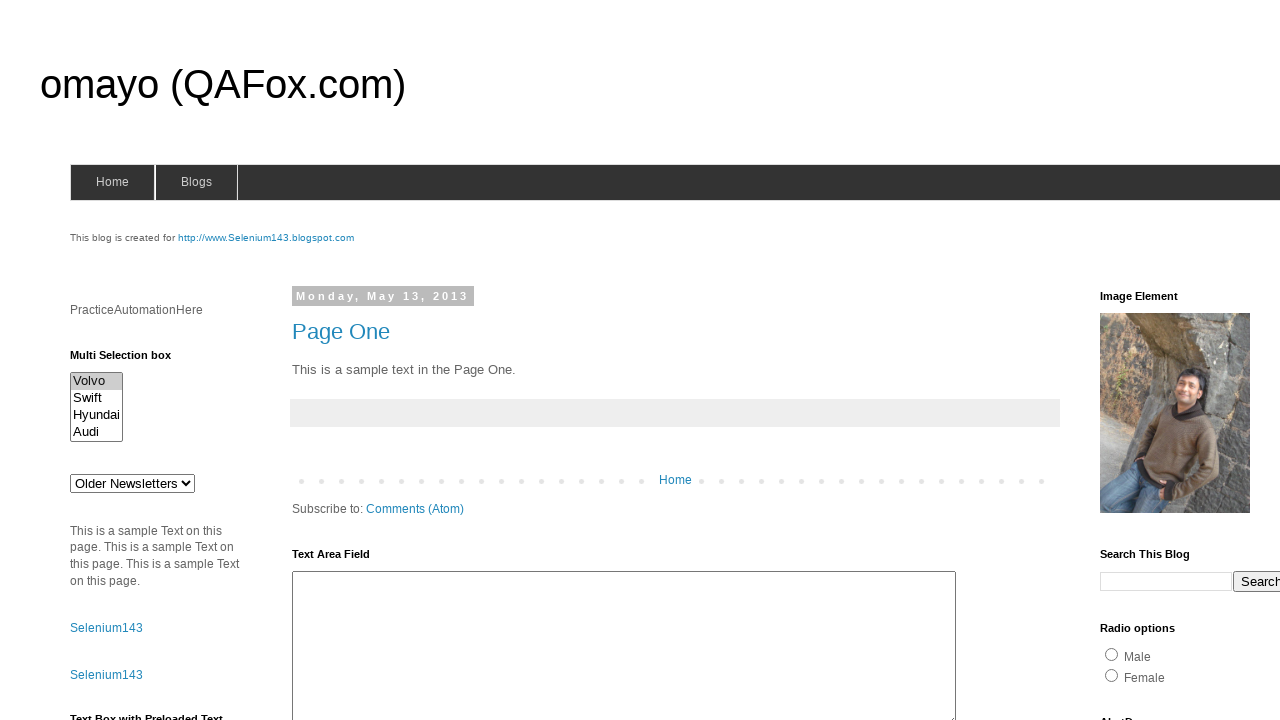

Selected option by value 'audix' (Audi) on #multiselect1
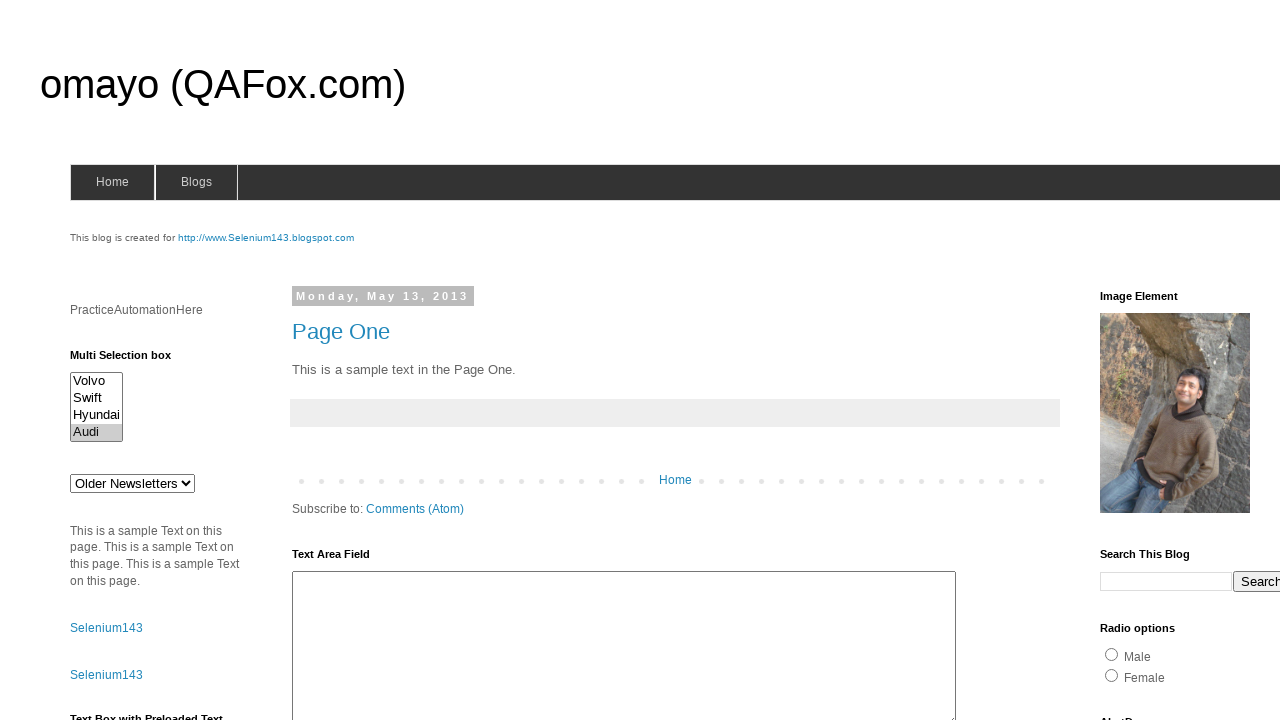

Selected option by visible text 'Swift' on #multiselect1
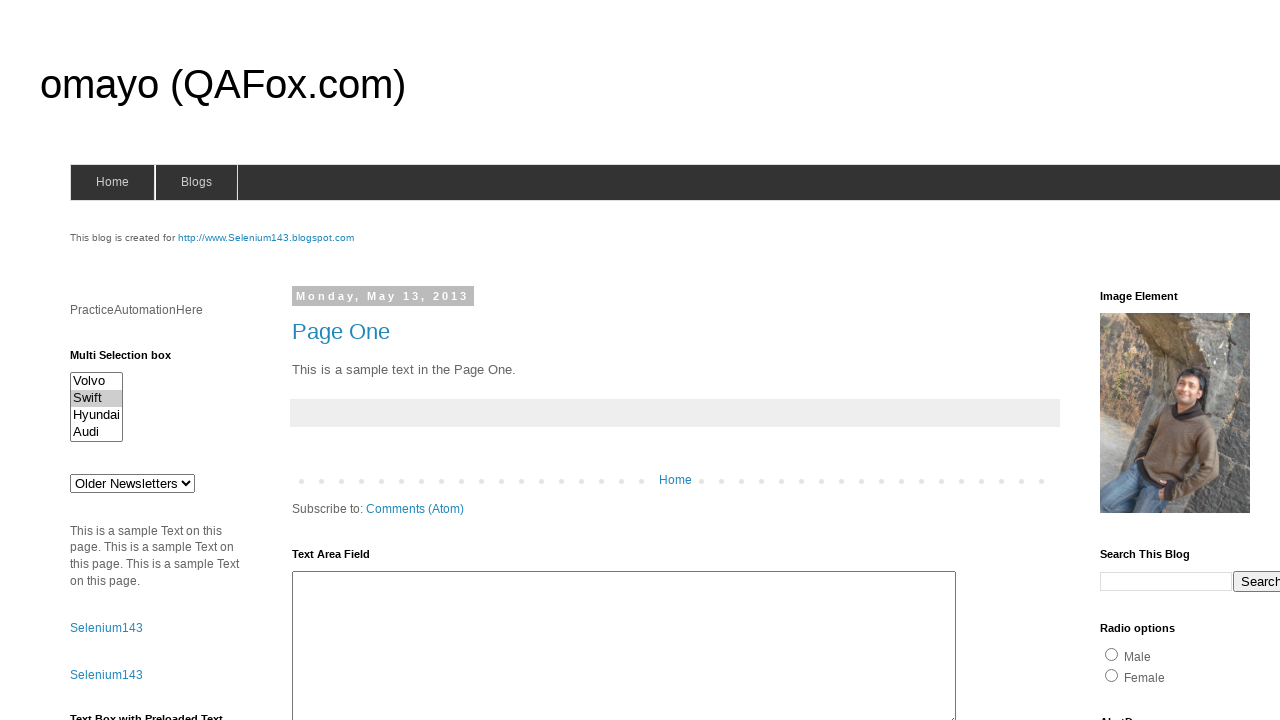

Retrieved all currently selected option values
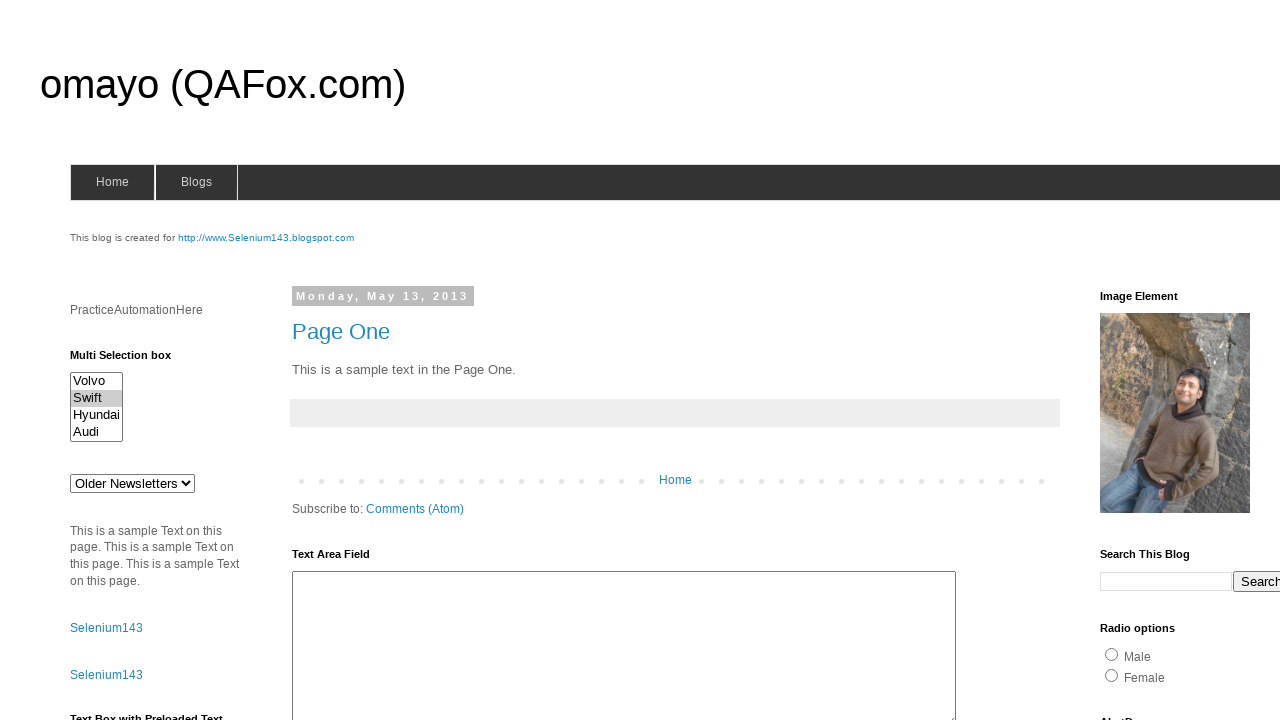

Removed 'swiftx' from selected values list
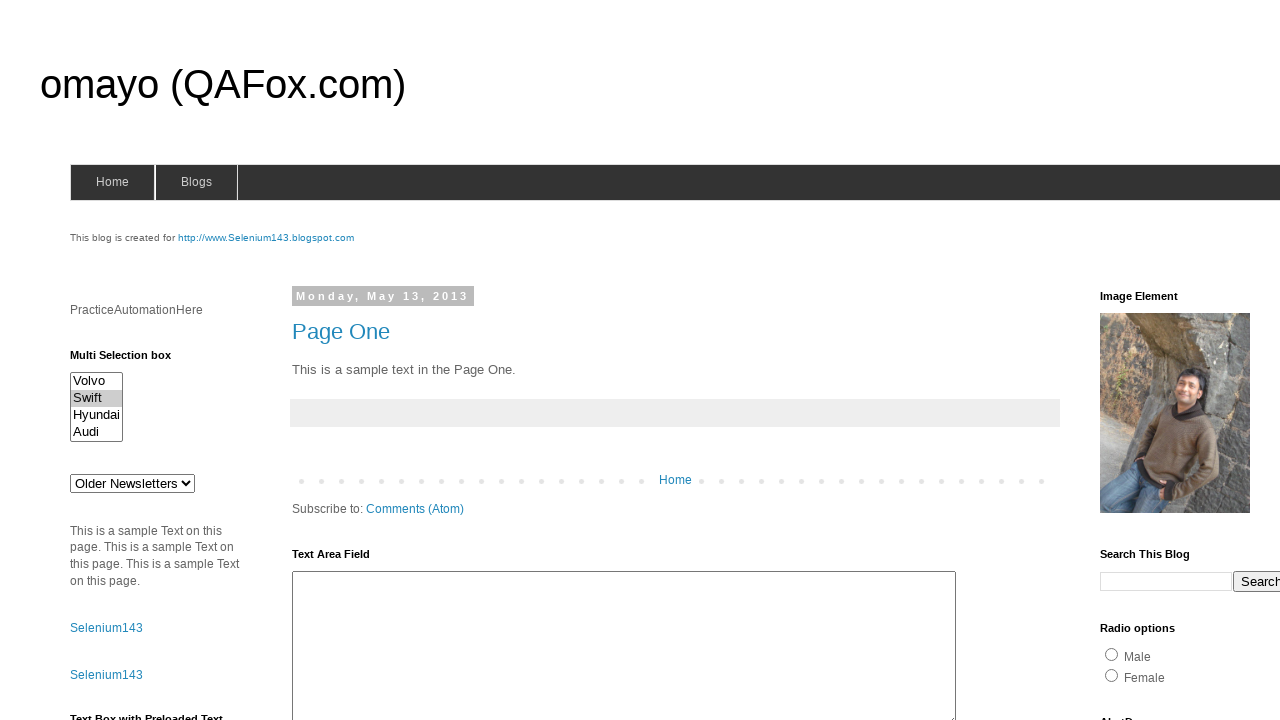

Deselected option by value 'swiftx' (Swift) on #multiselect1
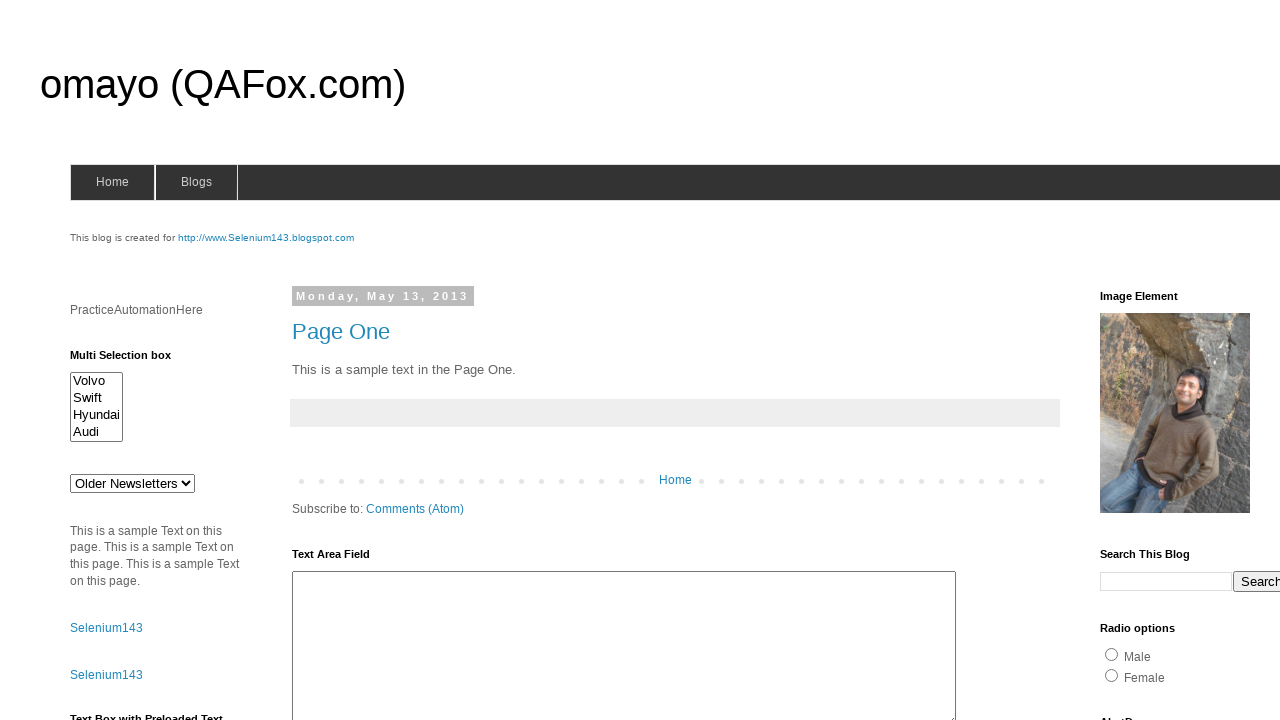

Retrieved all option elements from the dropdown
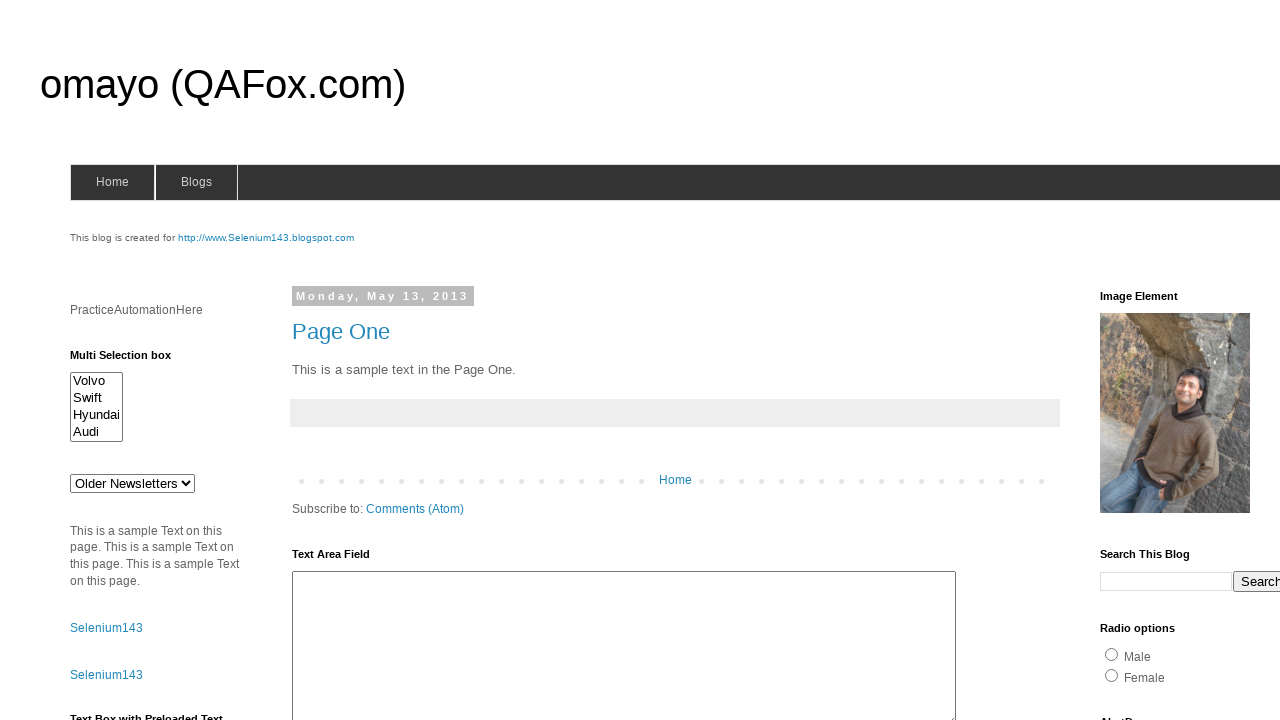

Retrieved value attribute of option at index 3 (Hyundai)
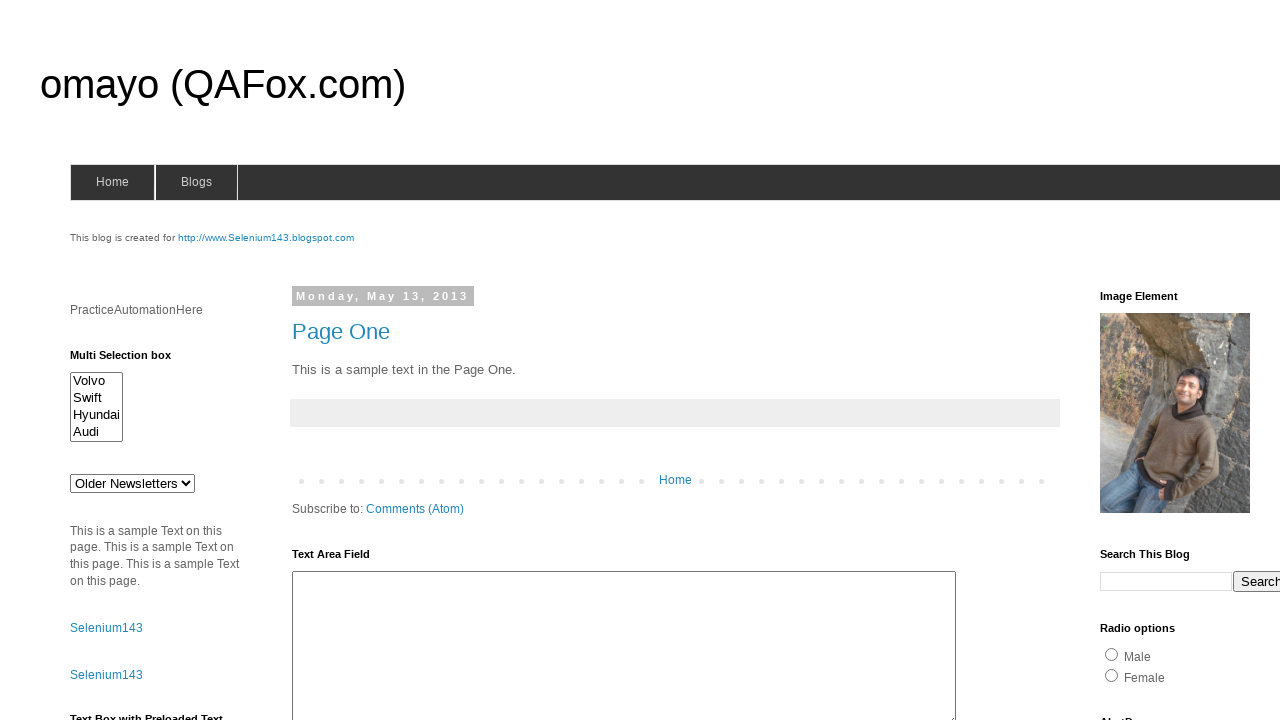

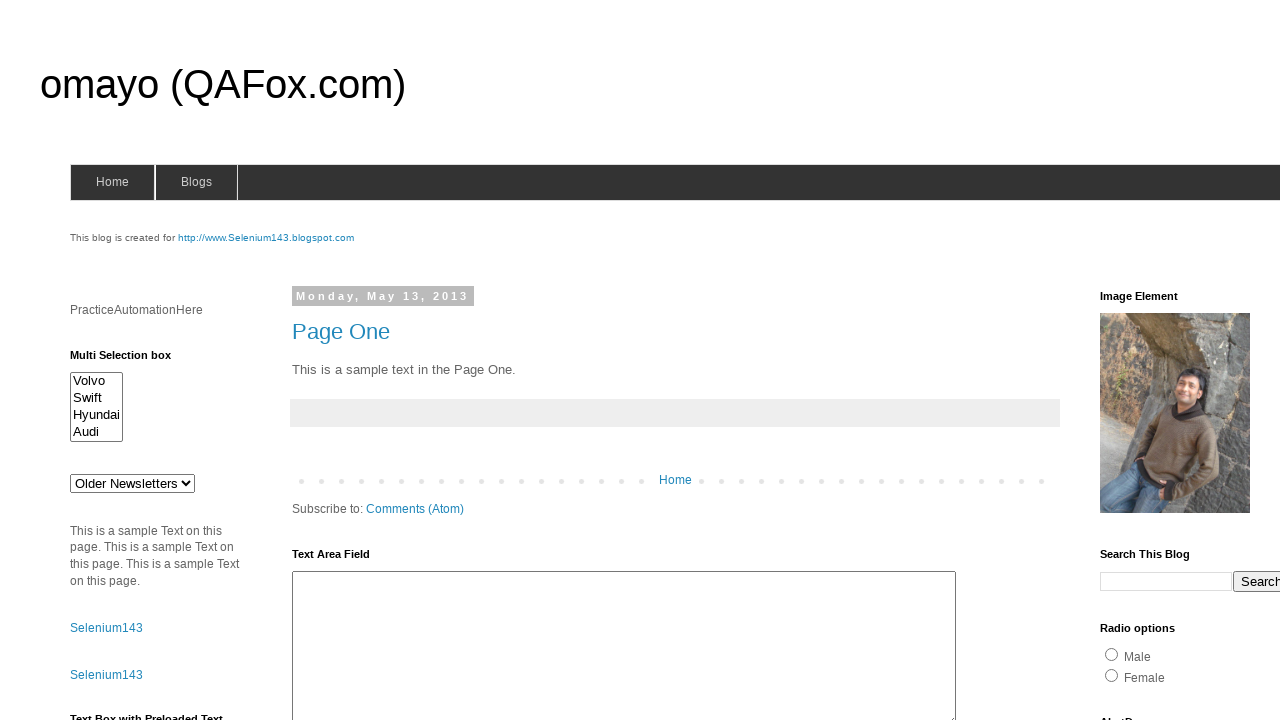